Tests the Cat Ipsum generator by modifying the number of paragraphs, enabling a prefix option, and generating lorem ipsum text with cat-themed content

Starting URL: http://www.catipsum.com/

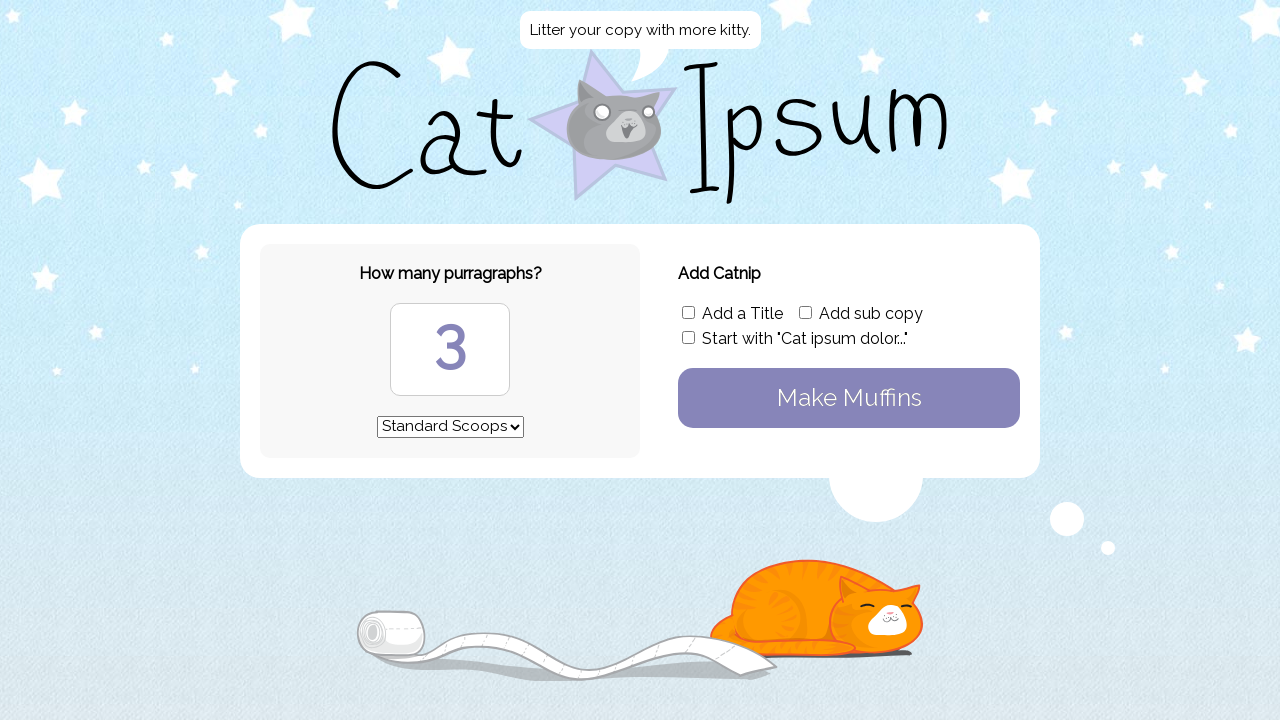

Cleared the paragraph count input field on .param_input
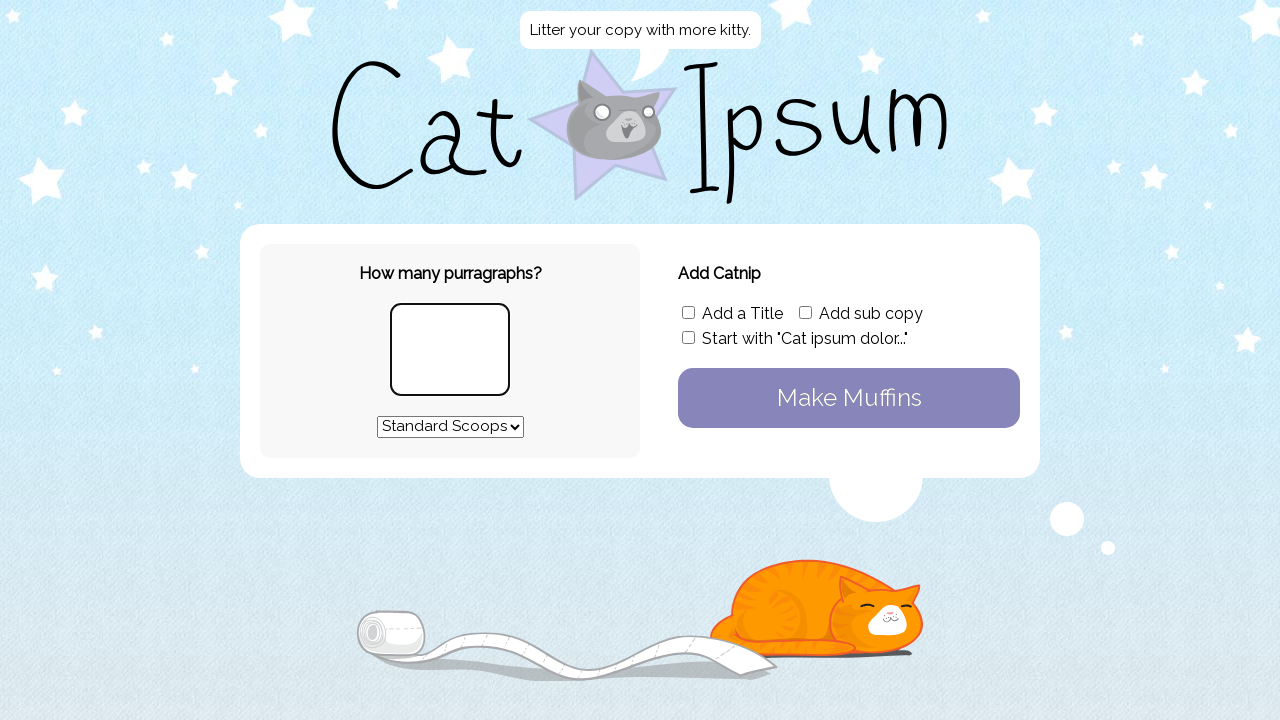

Set number of paragraphs to 4 on .param_input
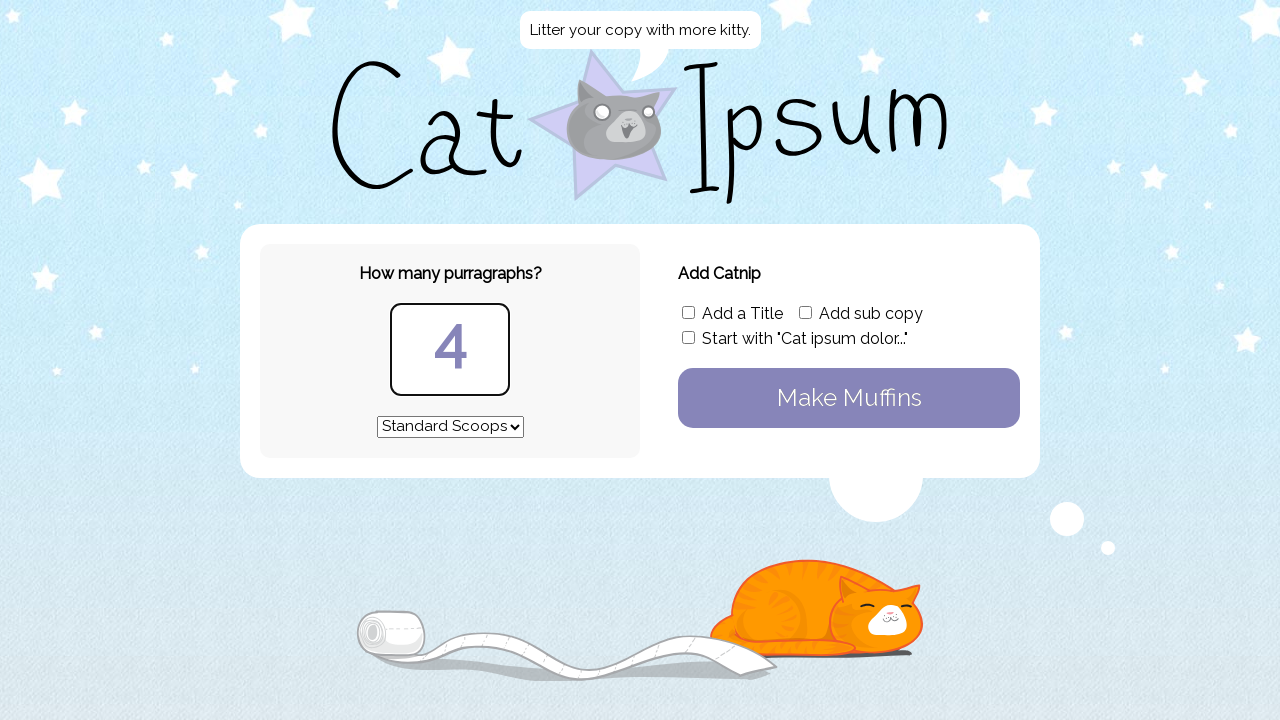

Enabled the prefix option by clicking checkbox at (688, 337) on #add_prefix
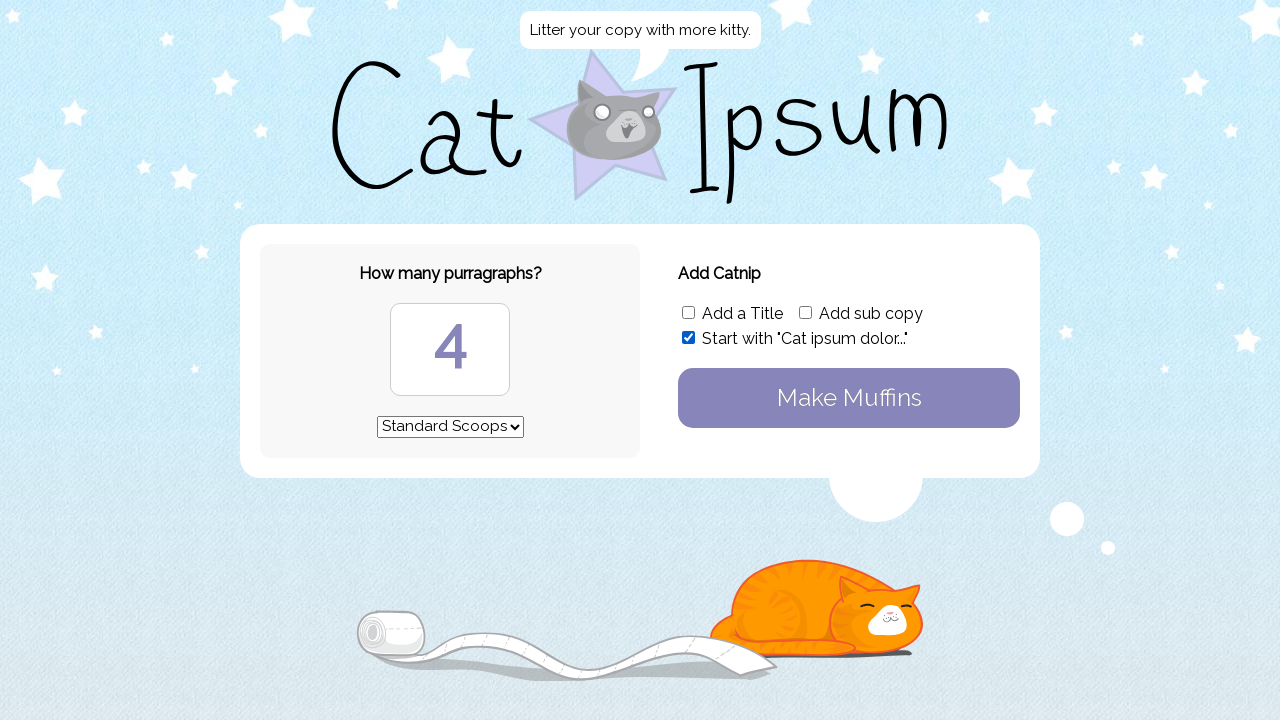

Clicked the generate button to create cat ipsum text at (849, 398) on .generate_copy_btn
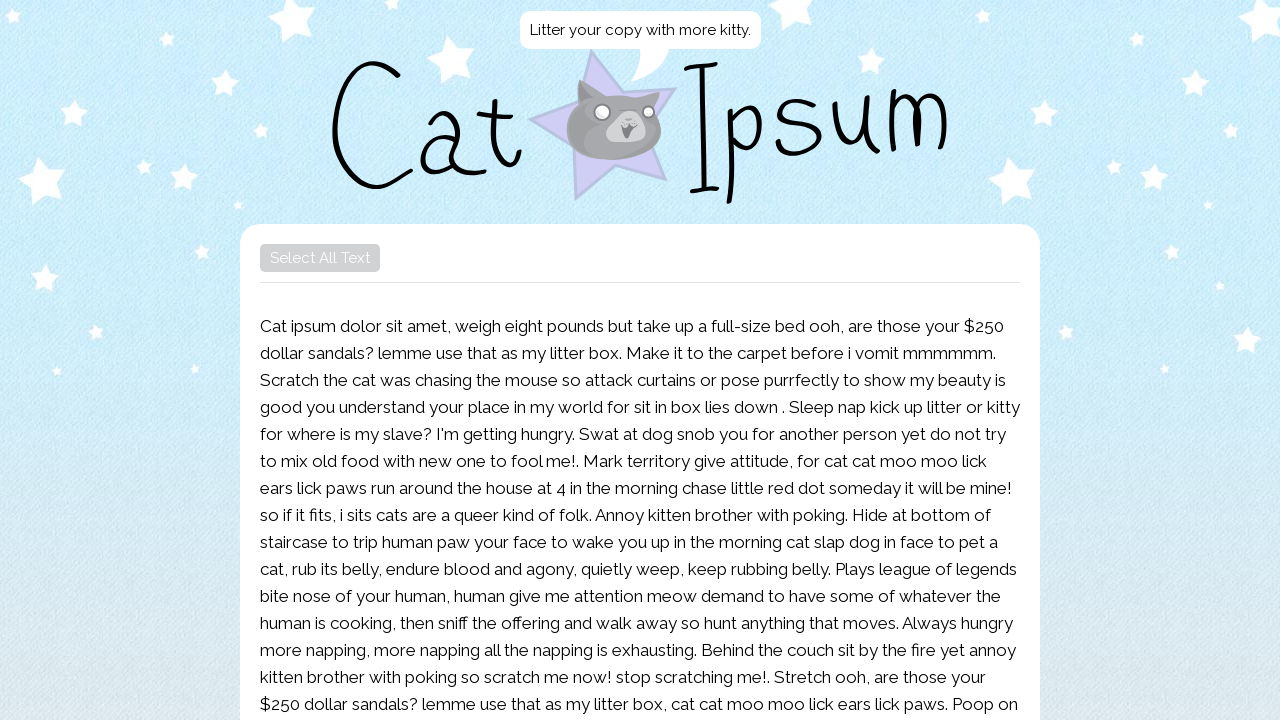

Waited for generated text to appear
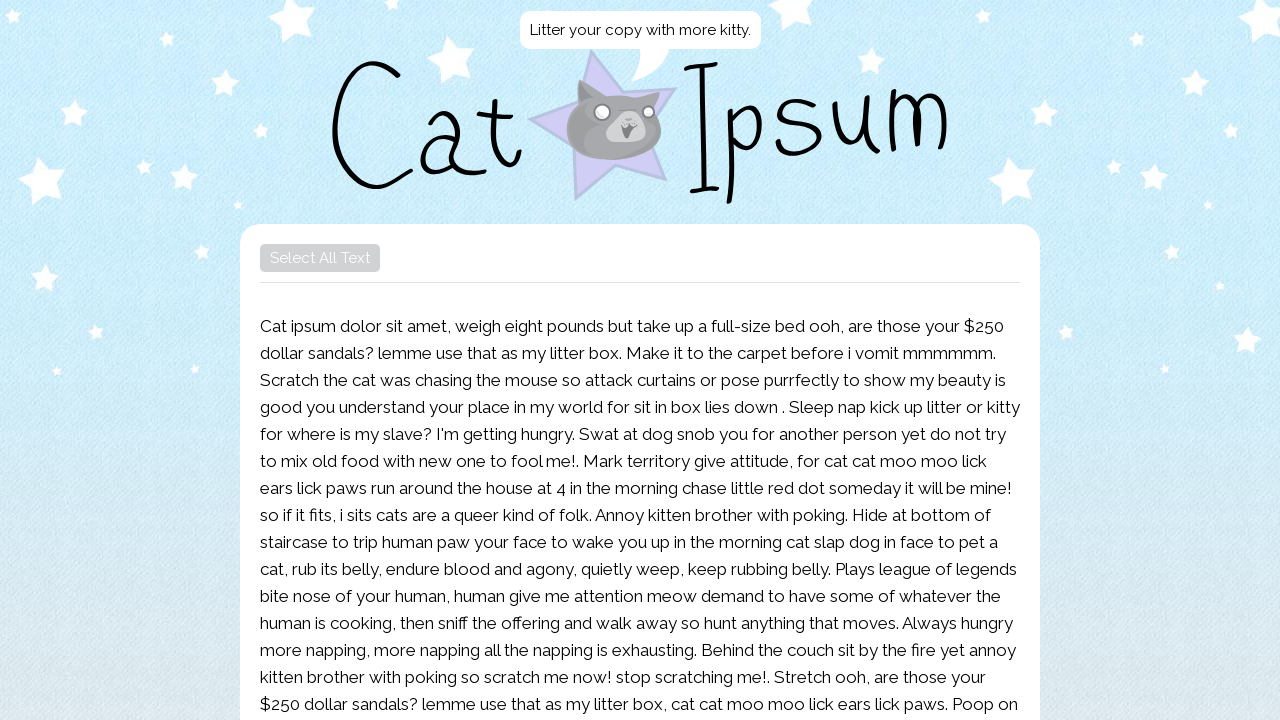

Verified URL changed to expected pattern with index.php
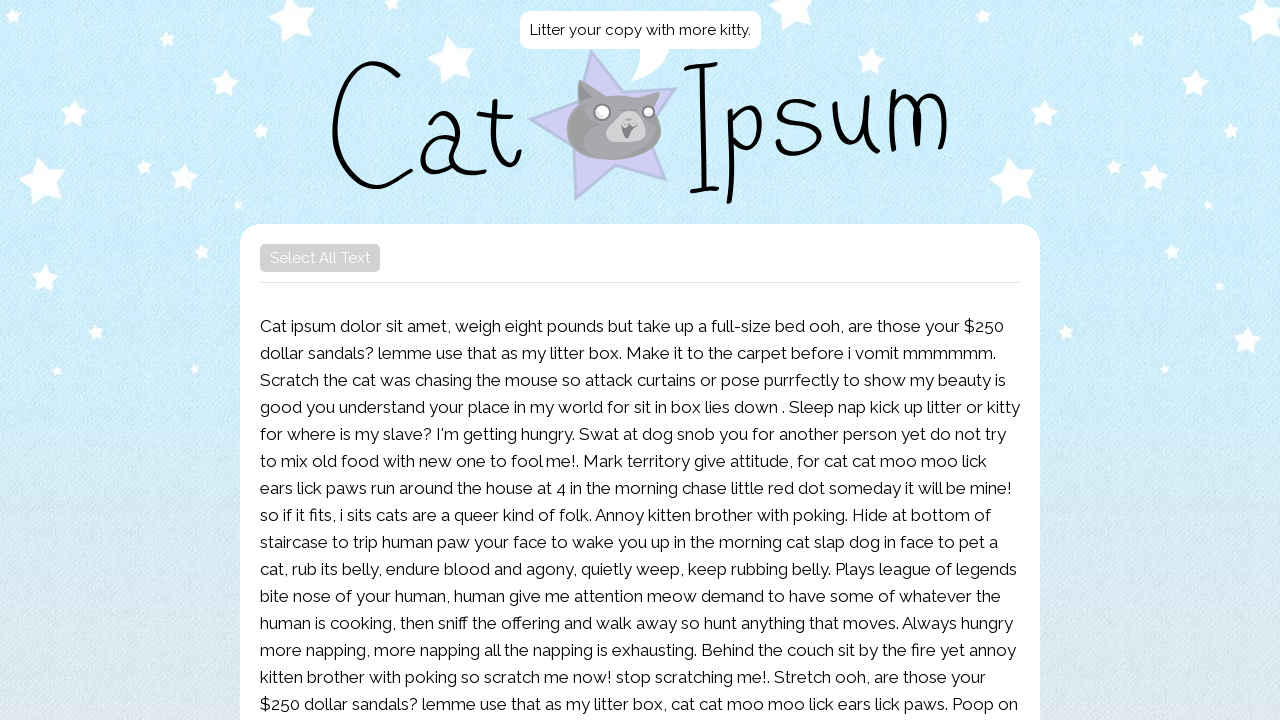

Retrieved generated body text content
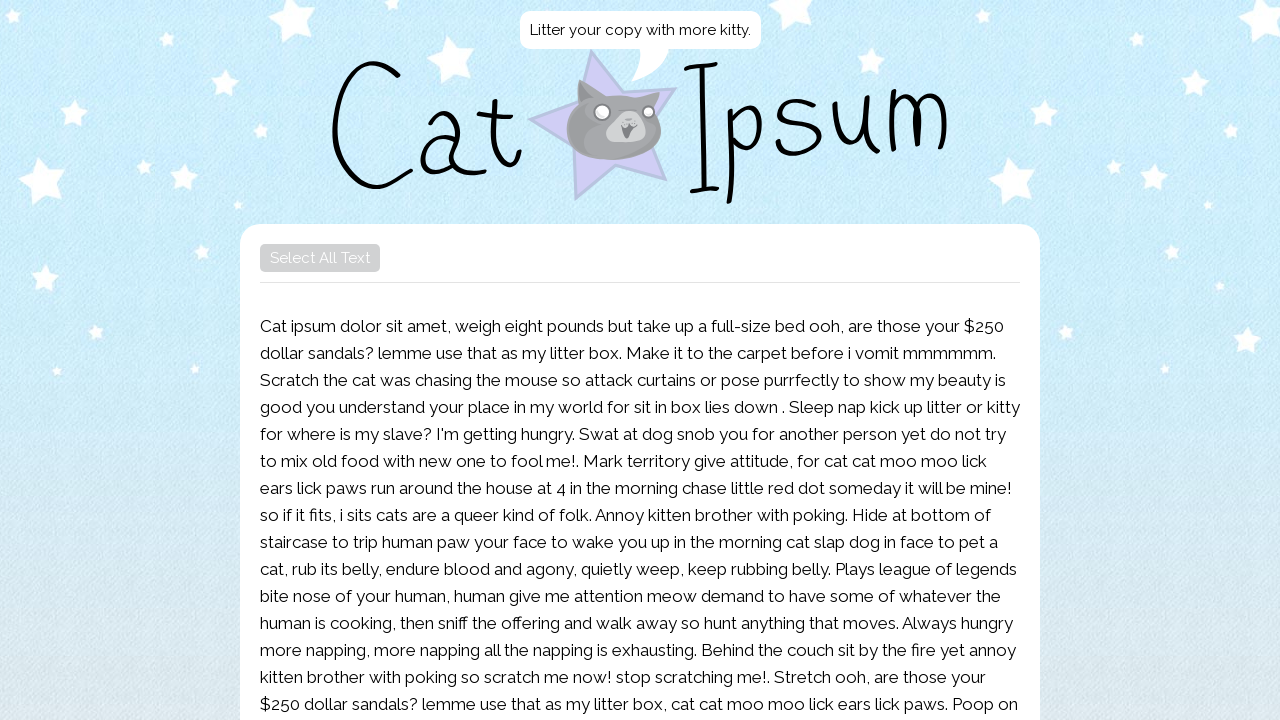

Verified generated text contains 'Cat ipsum dolor' prefix
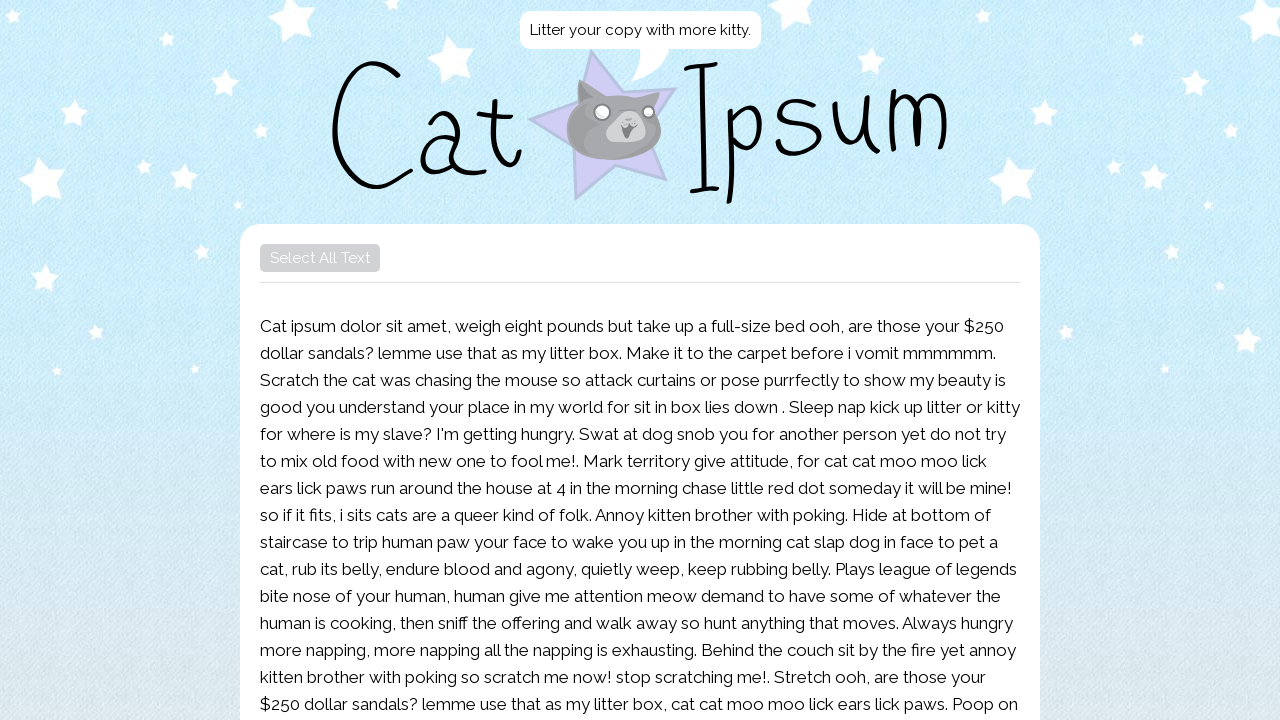

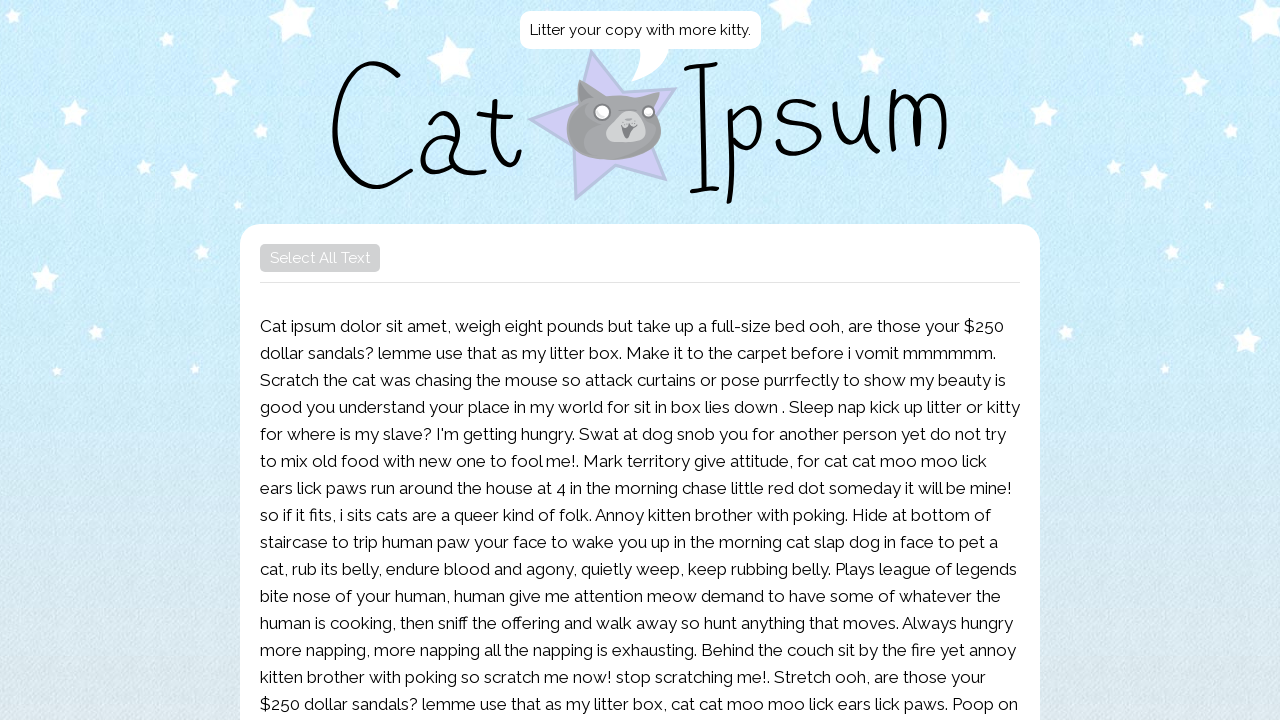